Fills out a popup form with randomly generated name, email, and phone number, then submits the form

Starting URL: https://sales-inquiries.ae/axcapital/al-jazi/

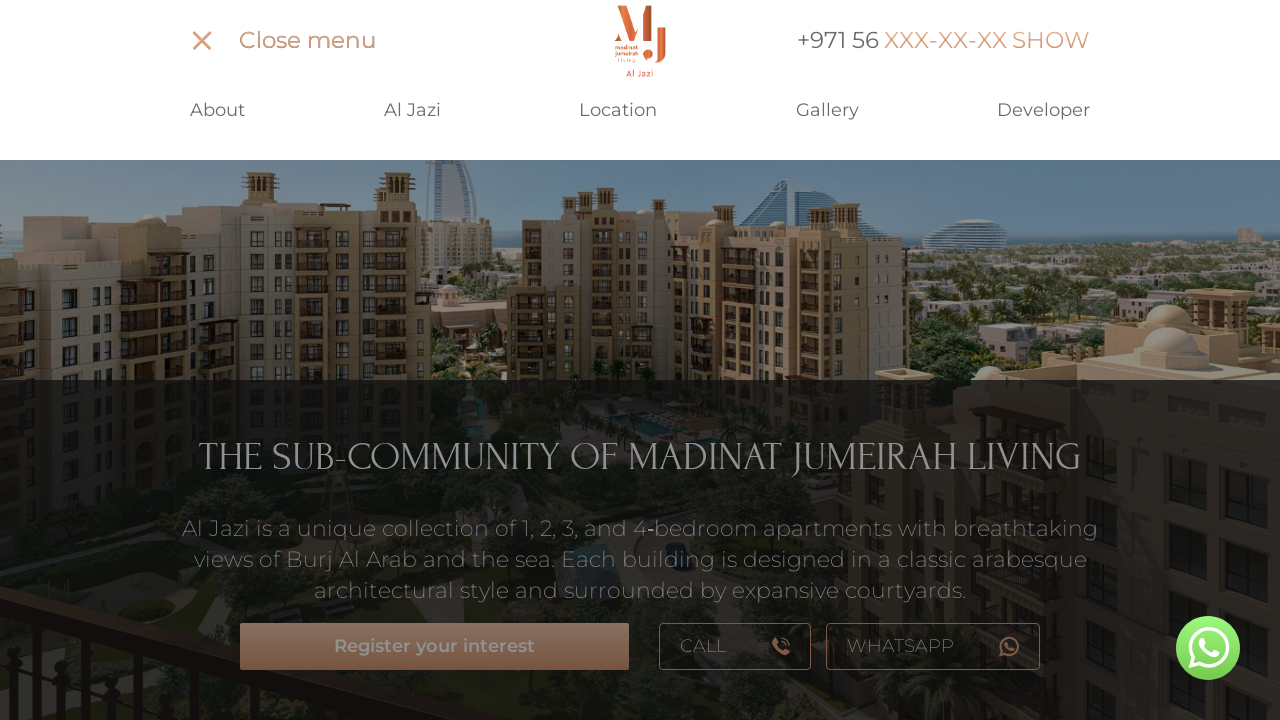

Popup modal appeared and became visible
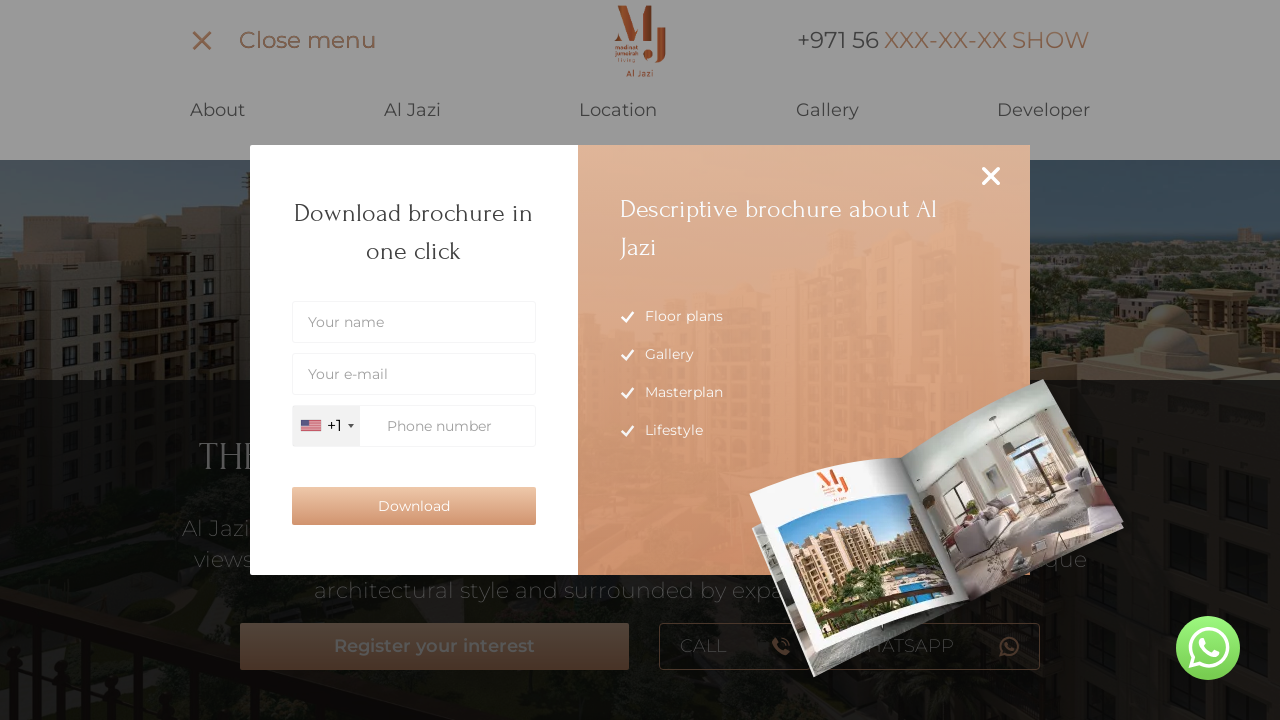

Filled name field with 'John Smith' on //*[@id="popupModal"]/div/div/div/div[1]/form/div[1]/input
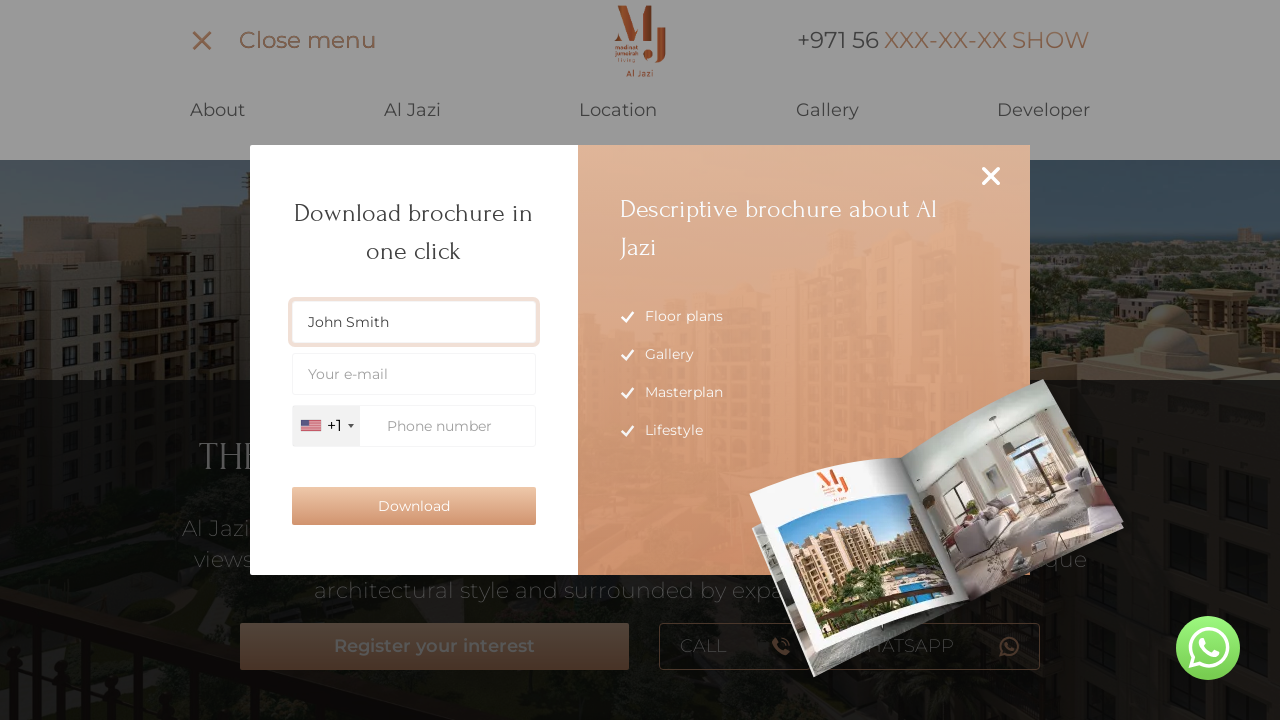

Filled email field with 'johnsmith847@example.com' on //*[@id="popupModal"]/div/div/div/div[1]/form/div[2]/input
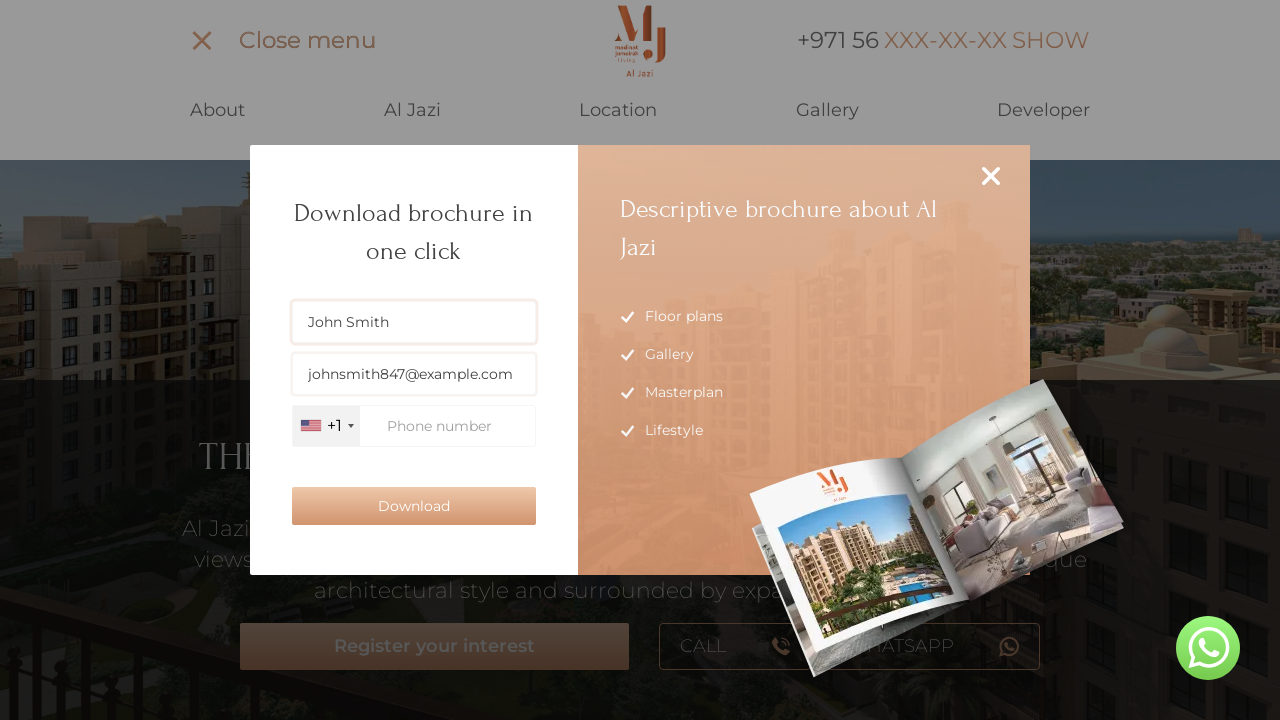

Filled phone field with '89125551234' on //*[@id="popupModal"]/div/div/div/div[1]/form/div[3]/div/input
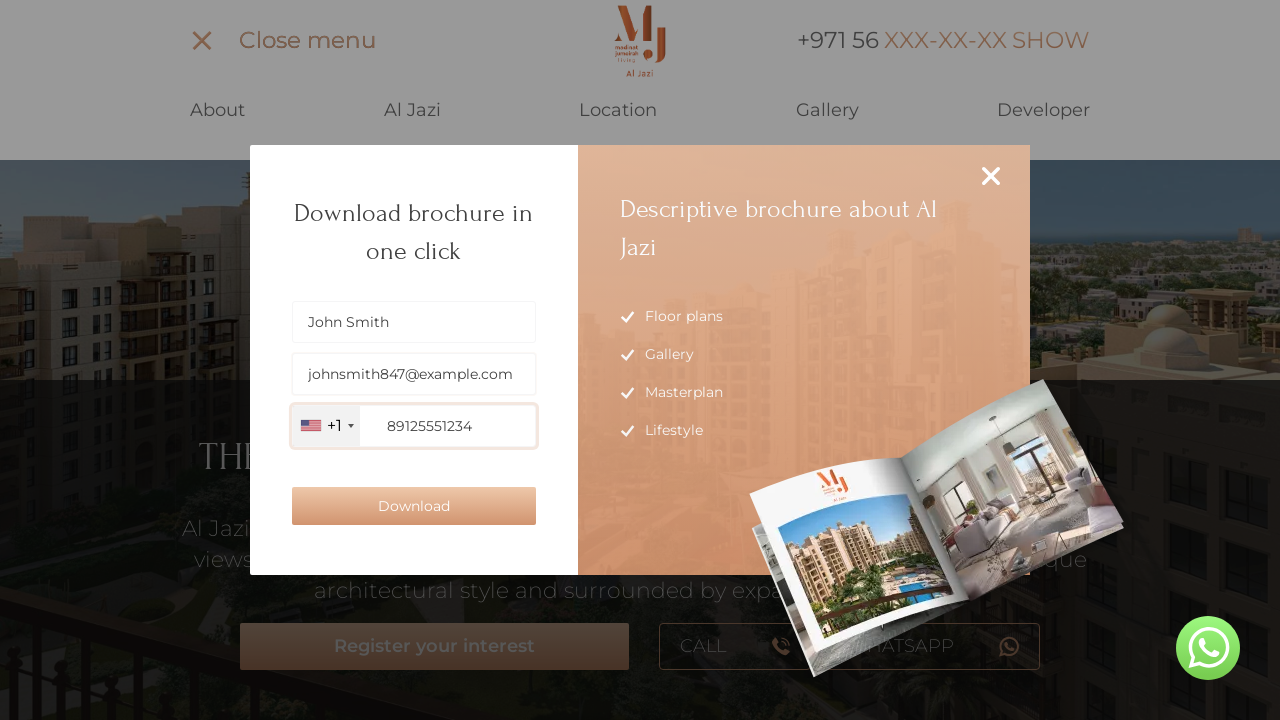

Clicked submit button to submit the form at (414, 506) on xpath=//*[@id="popupModal"]/div/div/div/div[1]/form/button
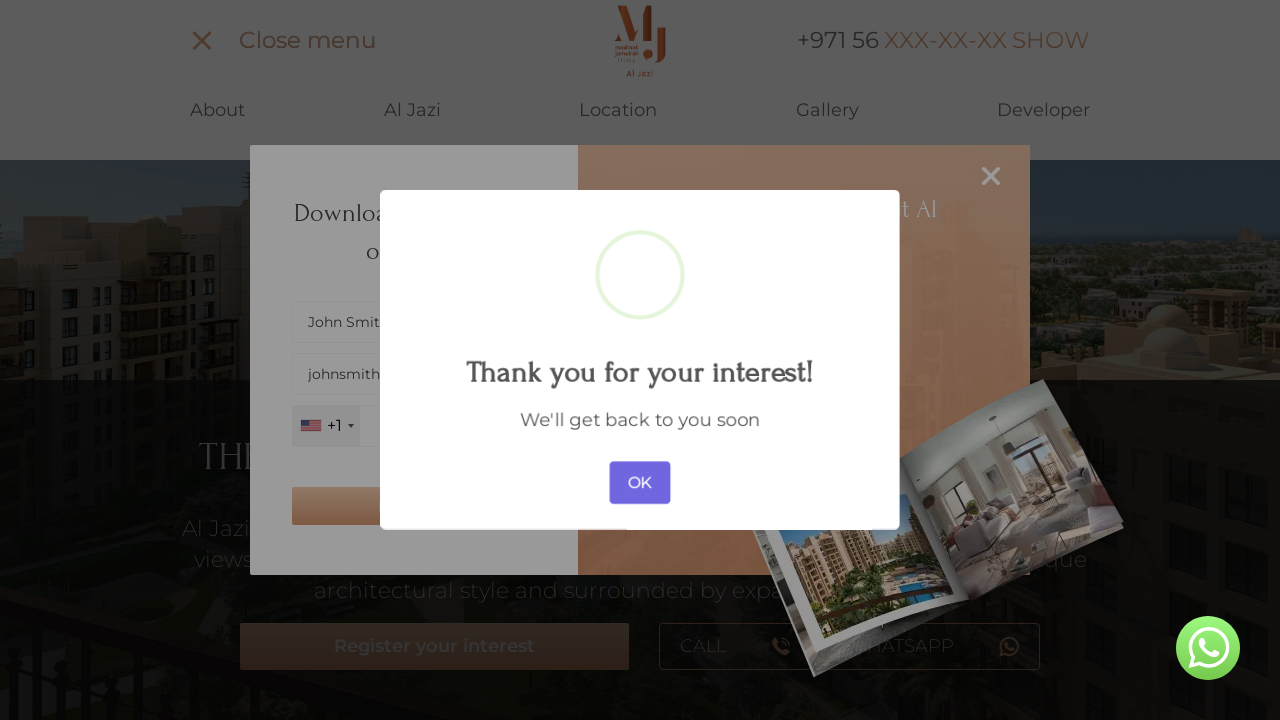

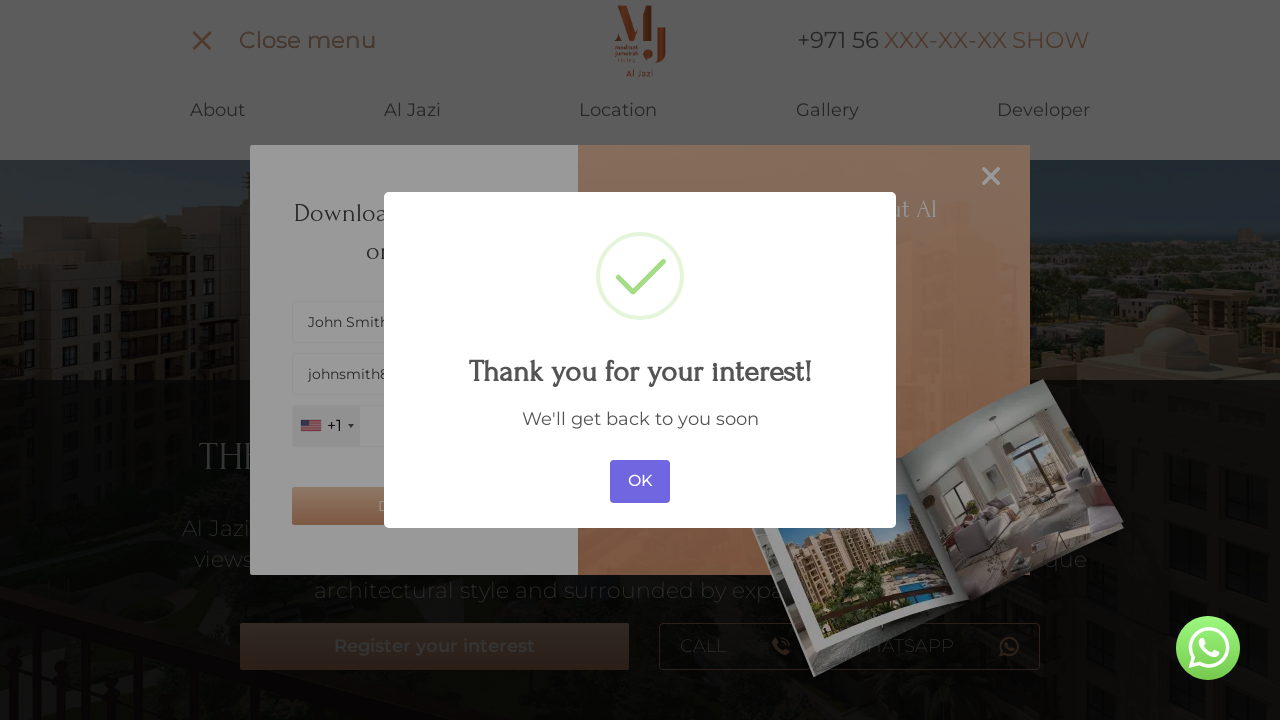